Navigates to the Time and Date world clock page and verifies that the world clock table is present with rows and columns of data.

Starting URL: https://www.timeanddate.com/worldclock/

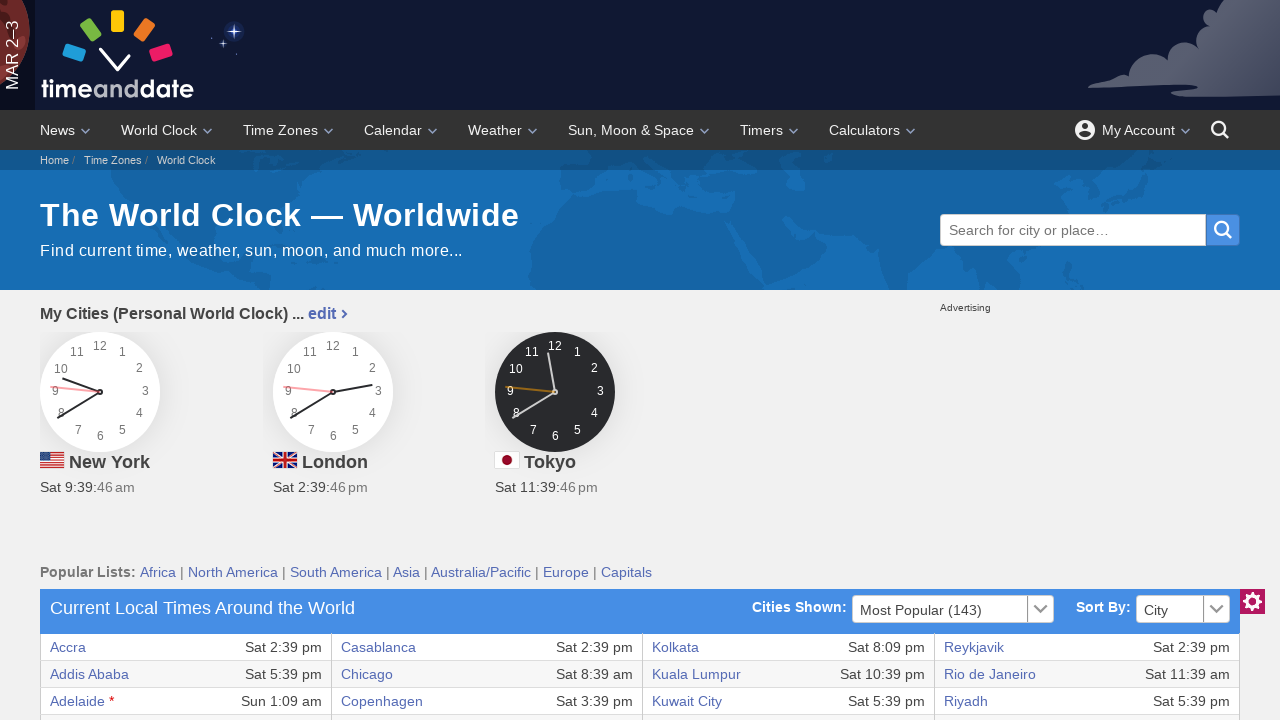

Navigated to Time and Date world clock page
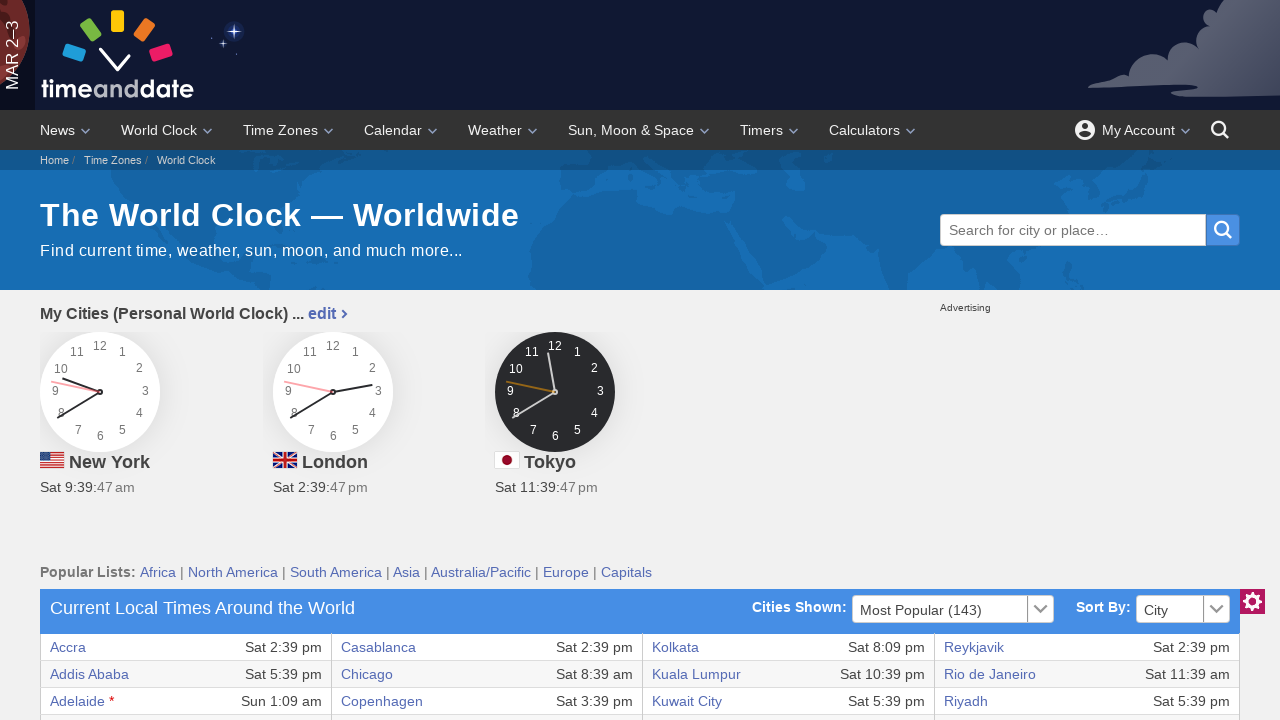

World clock table is visible
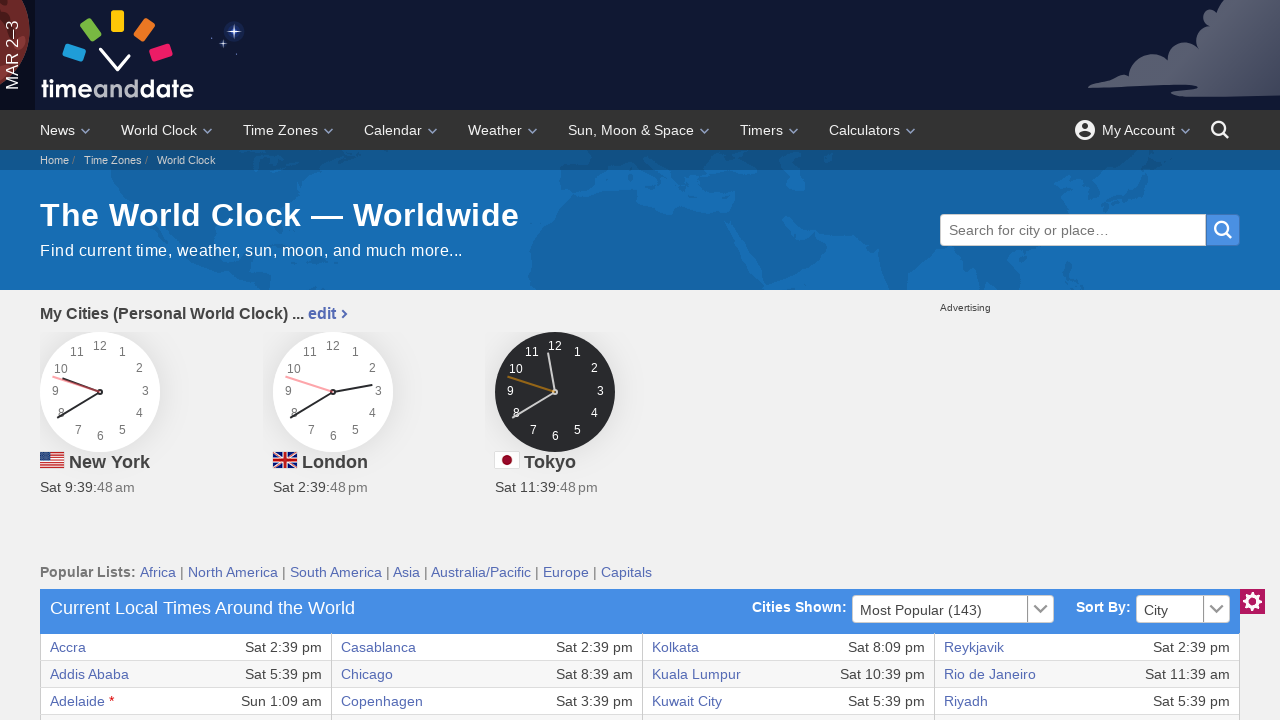

Table rows are present with data
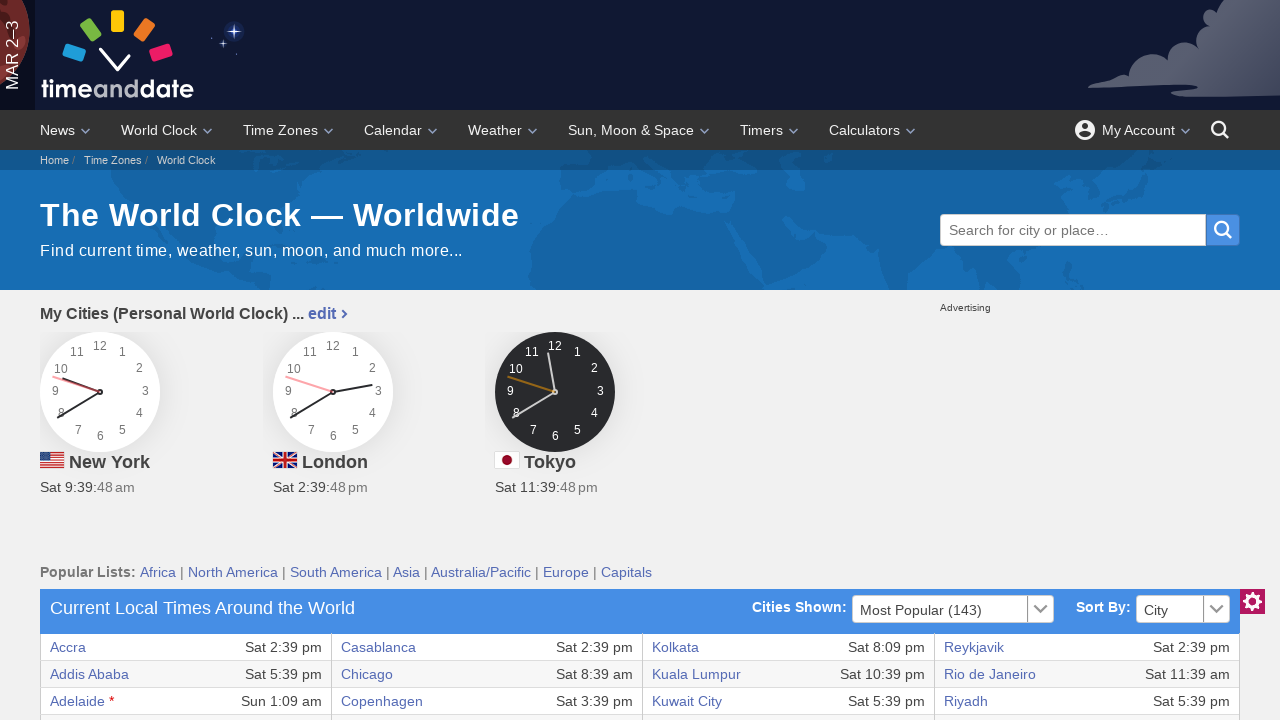

Table cells exist within the rows
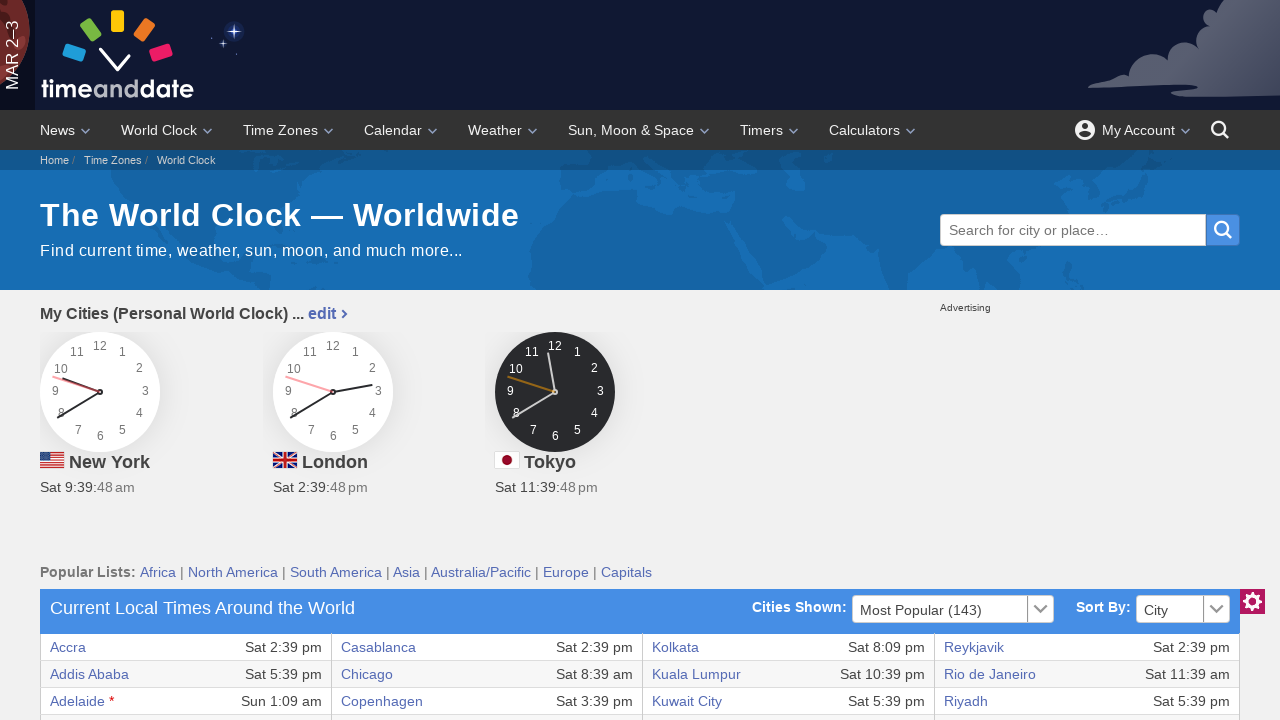

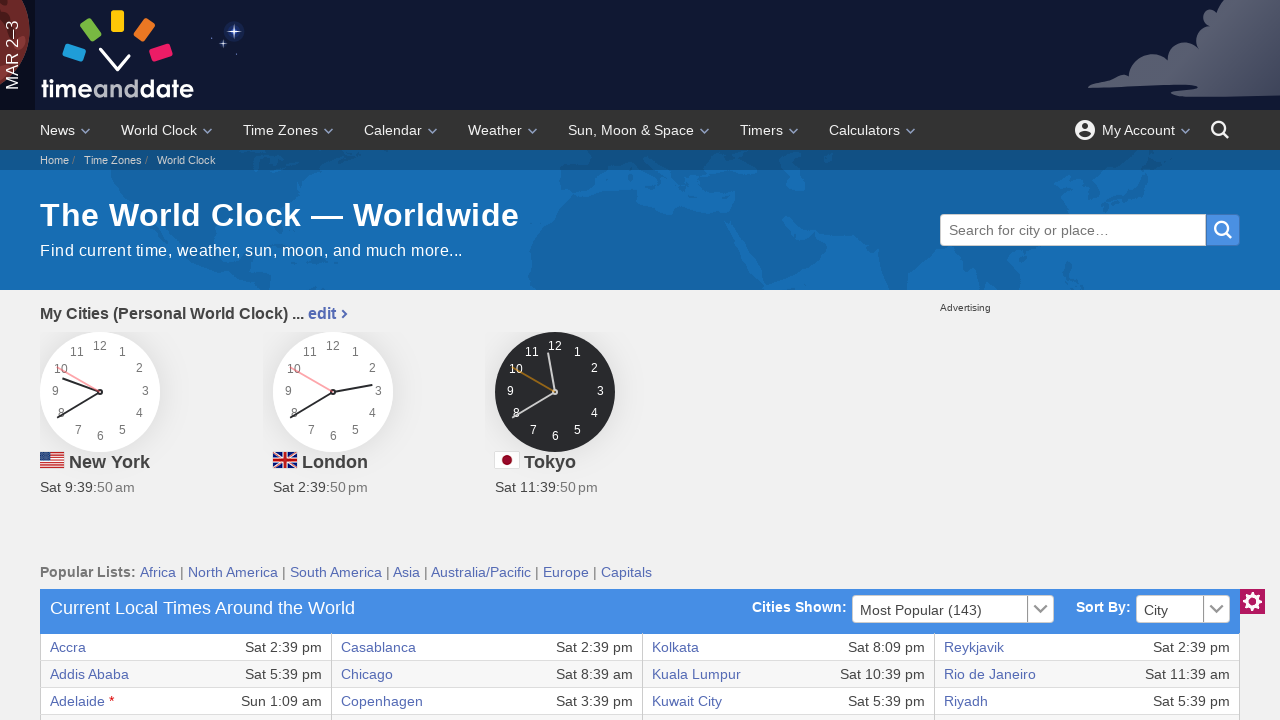